Demonstrates click-hold, move, and release mouse actions for drag and drop

Starting URL: https://crossbrowsertesting.github.io/drag-and-drop

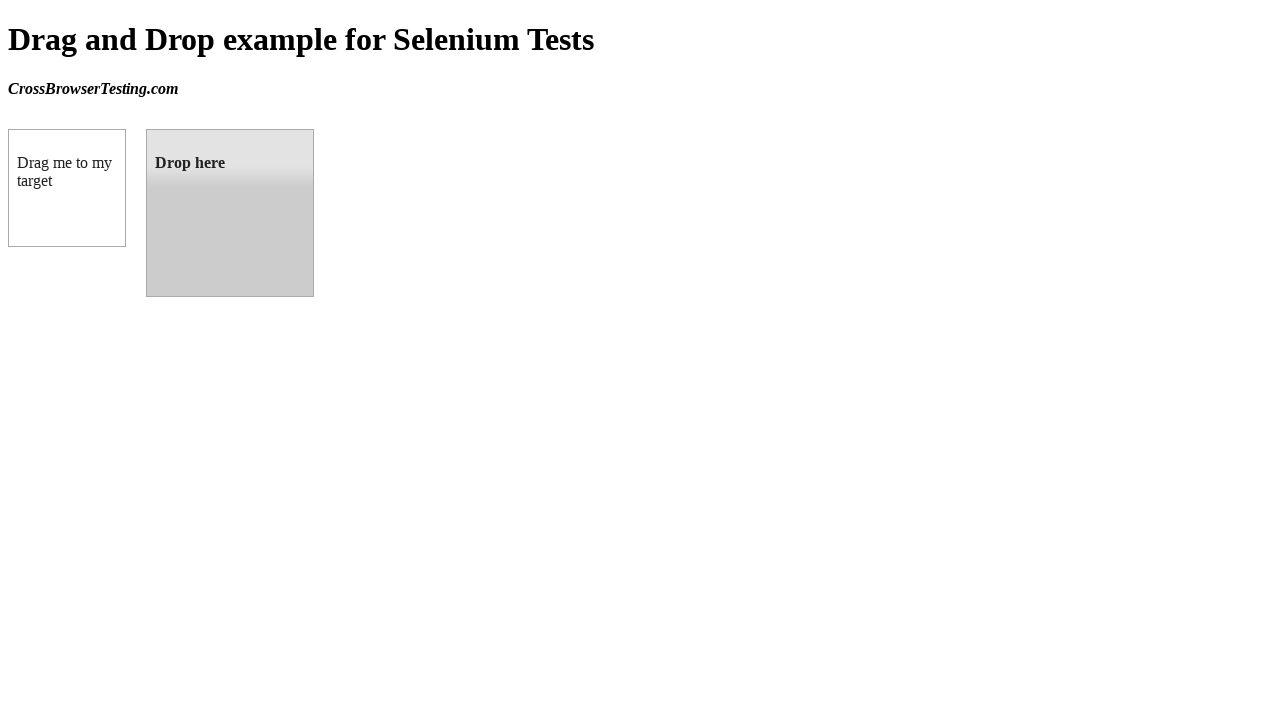

Located draggable source element
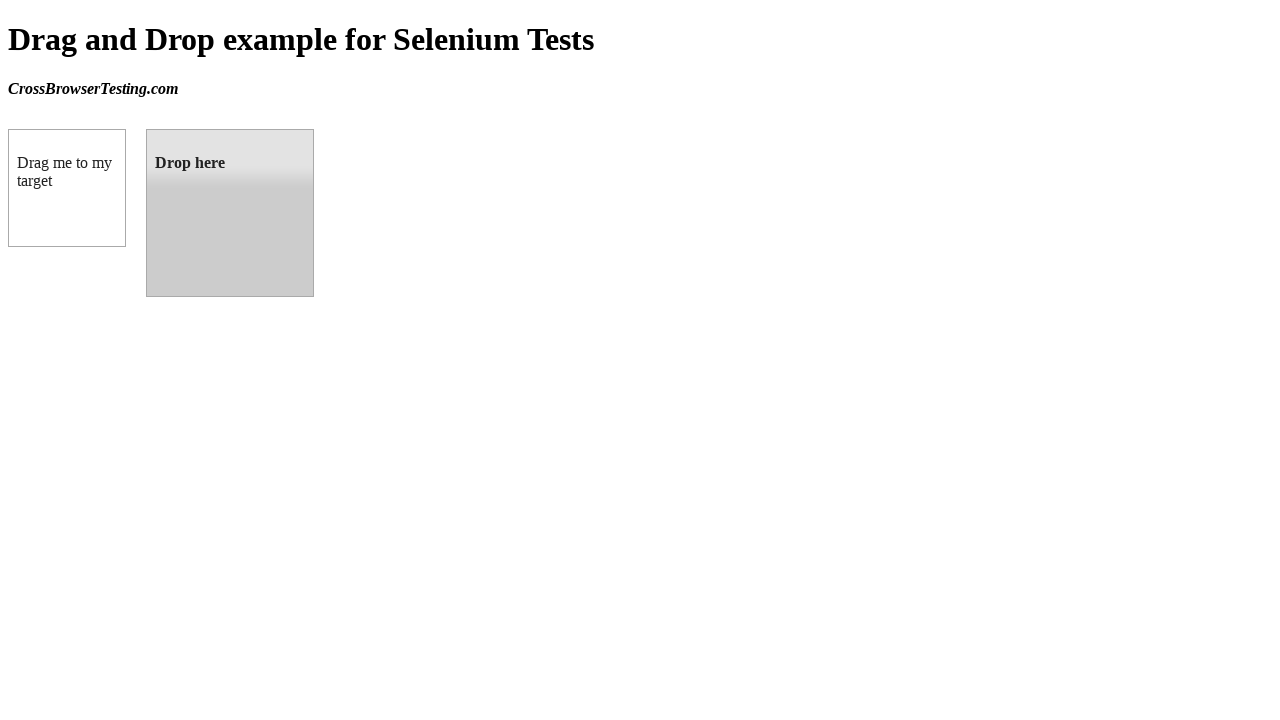

Located droppable target element
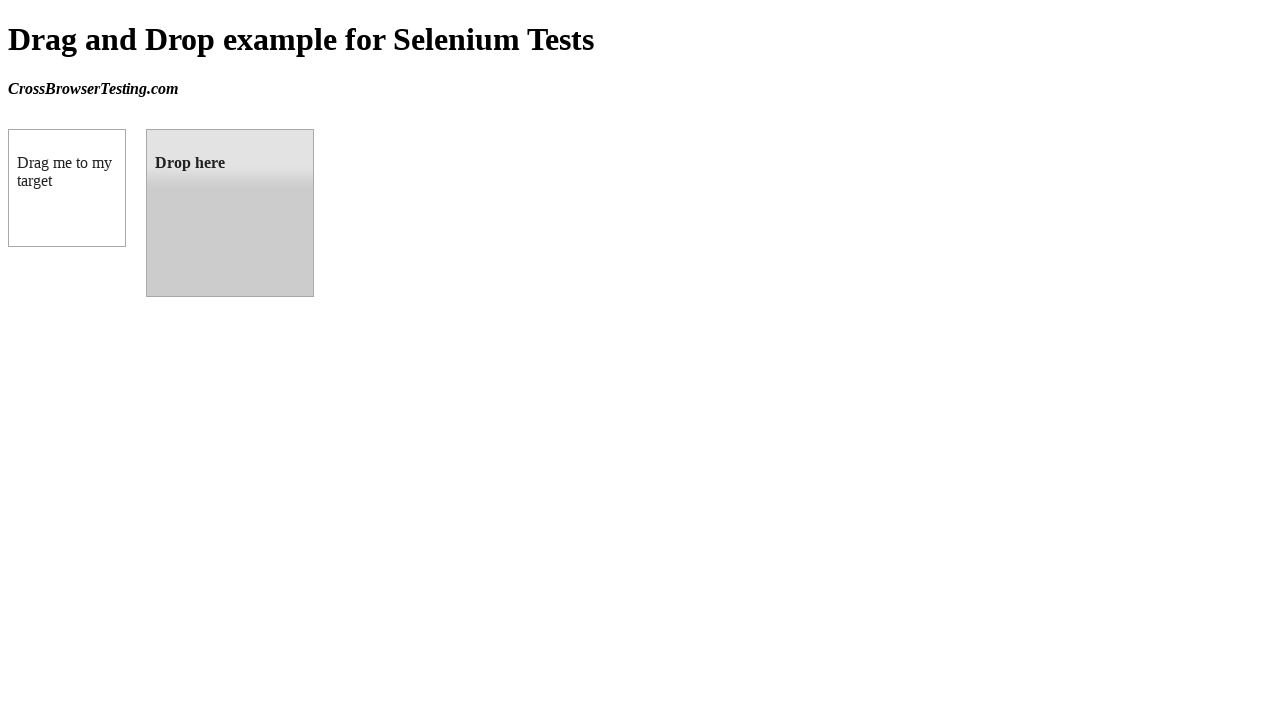

Retrieved bounding box of draggable element
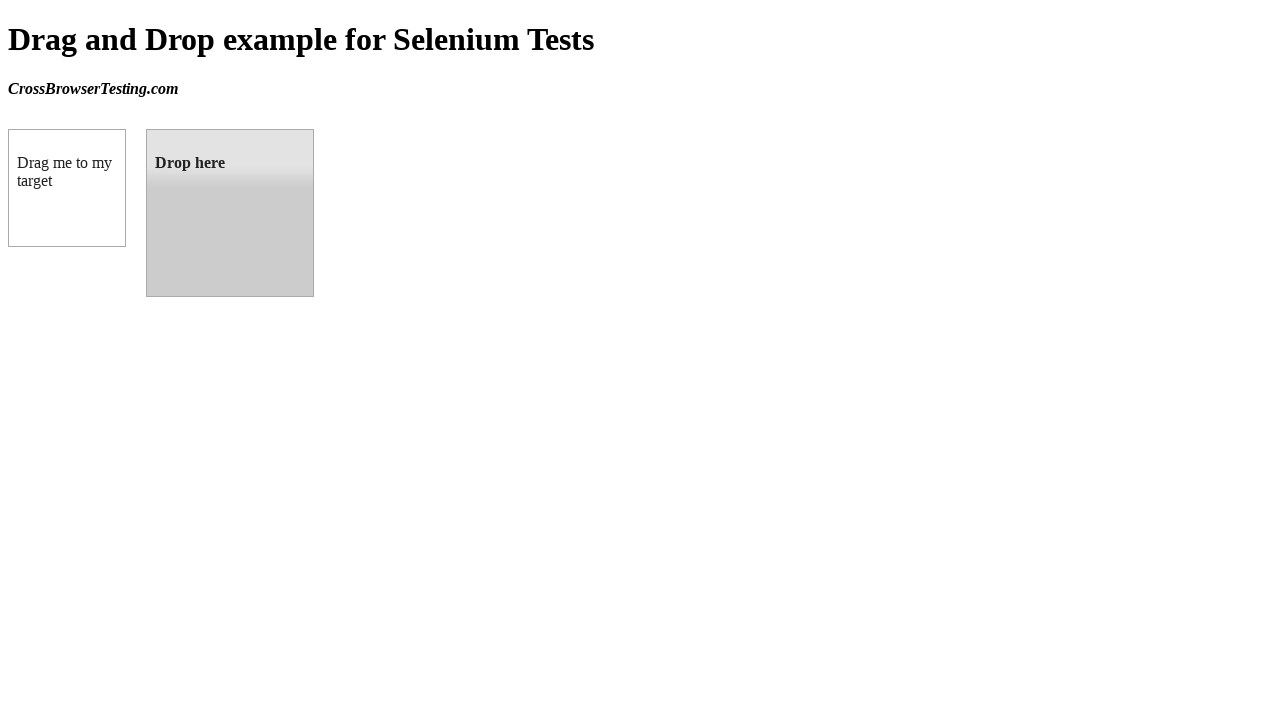

Retrieved bounding box of droppable element
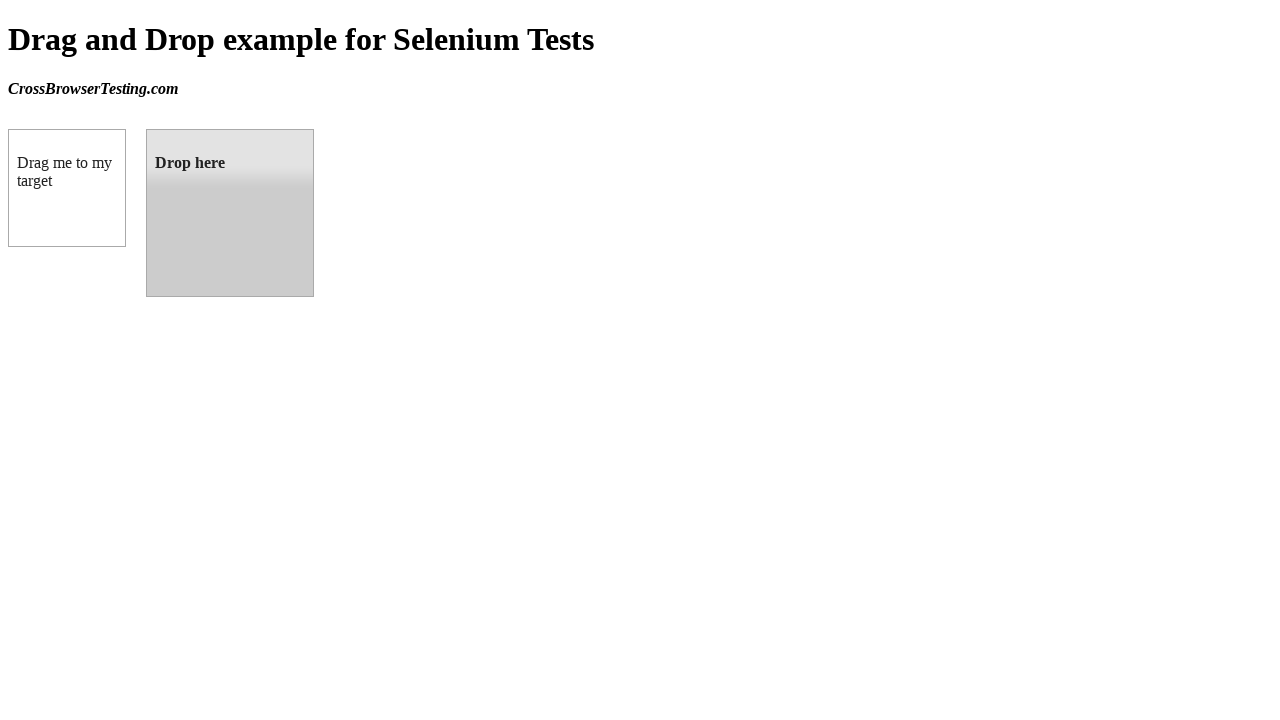

Moved mouse to center of draggable element at (67, 188)
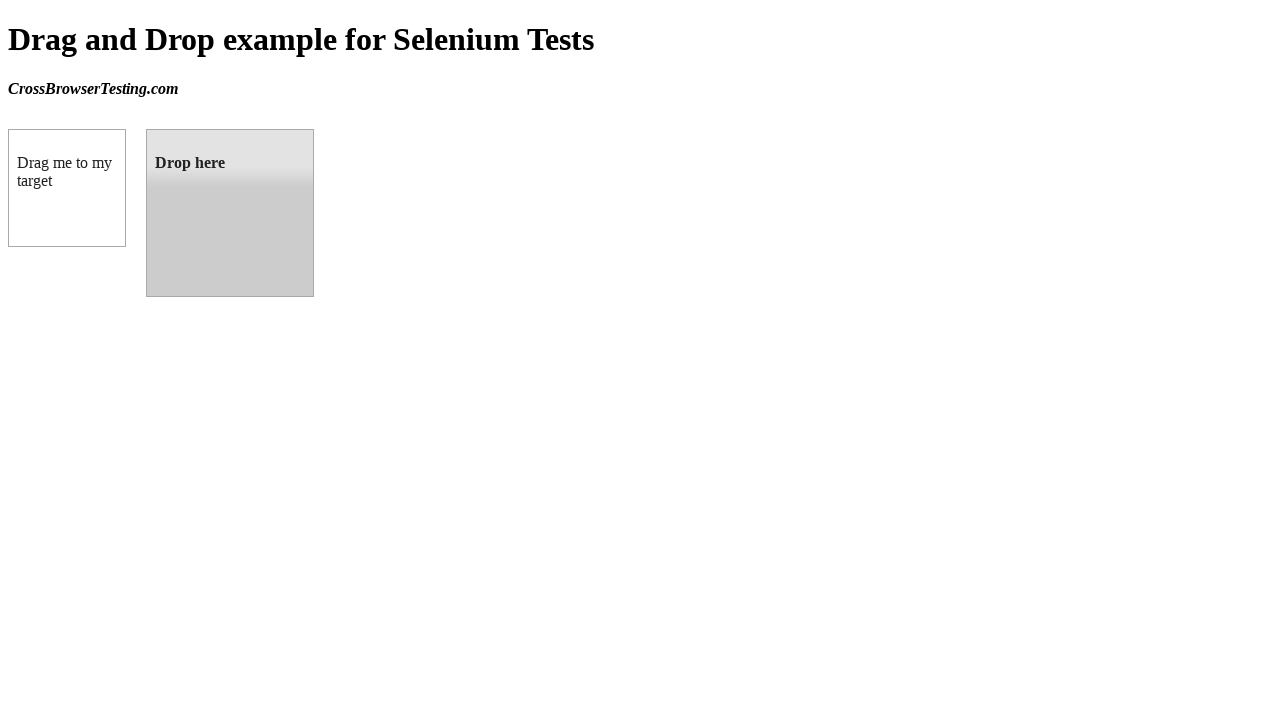

Pressed mouse button down on draggable element at (67, 188)
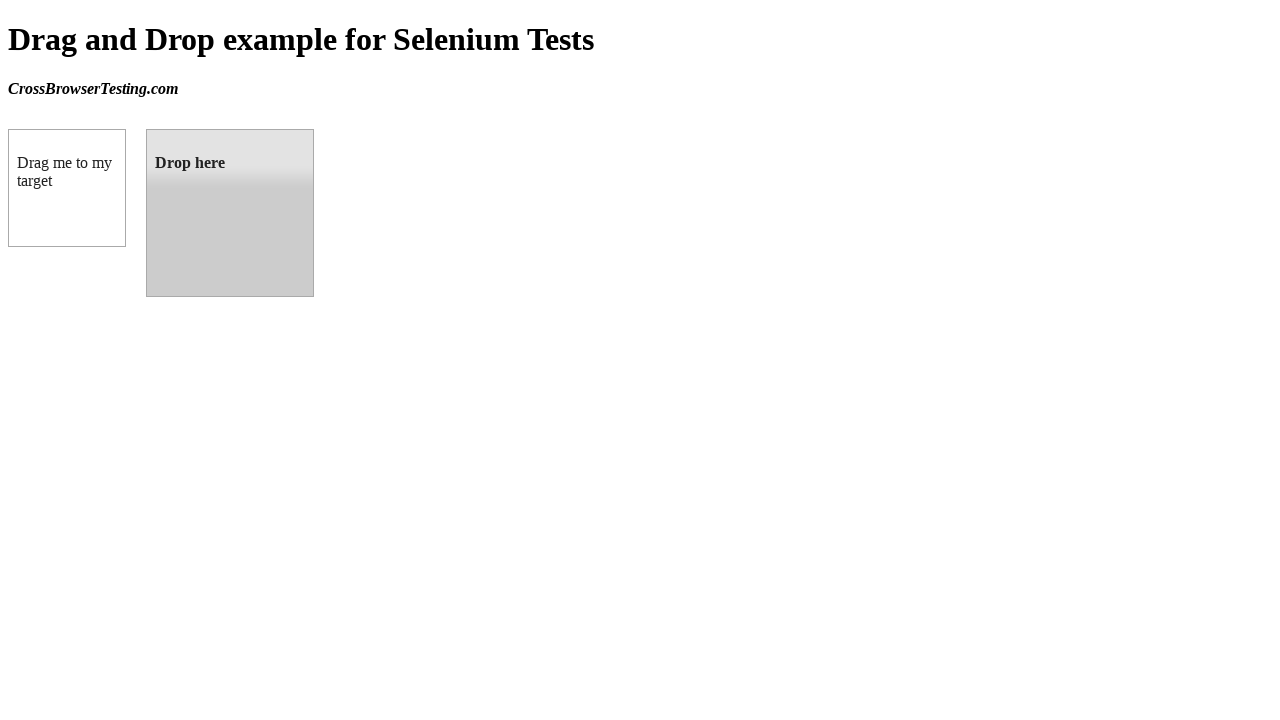

Dragged element to center of droppable target at (230, 213)
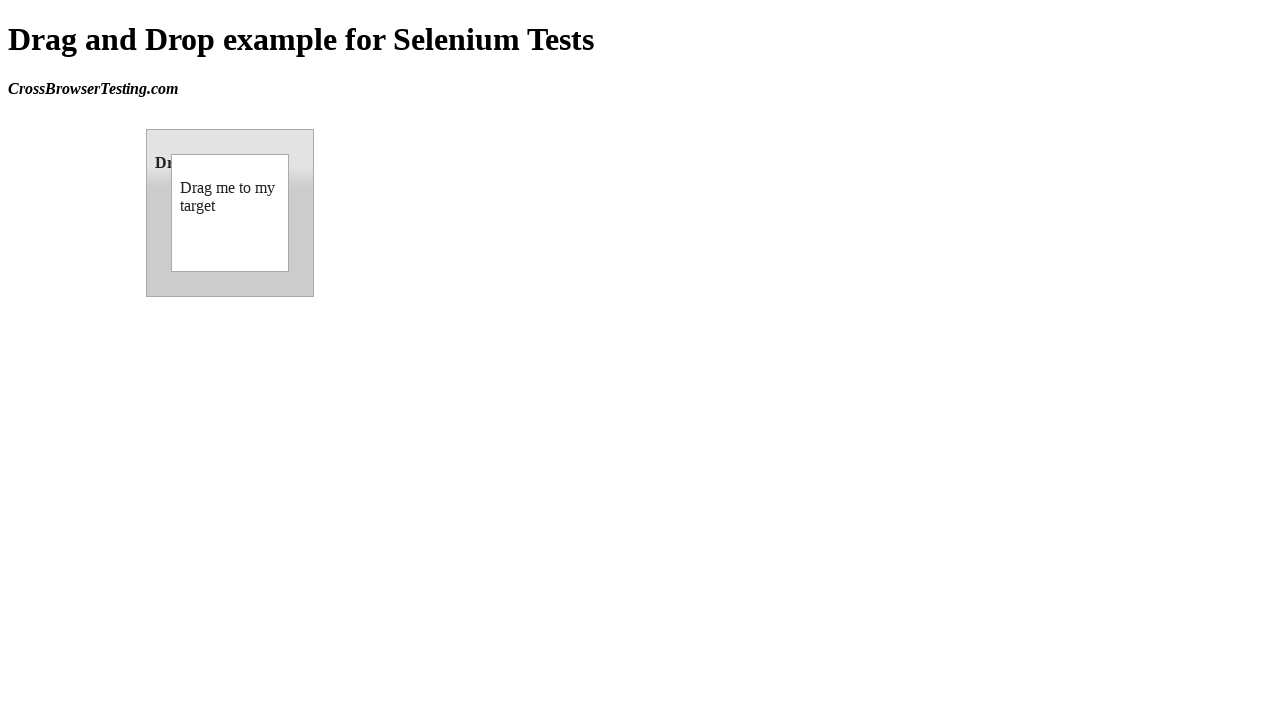

Released mouse button to drop element at (230, 213)
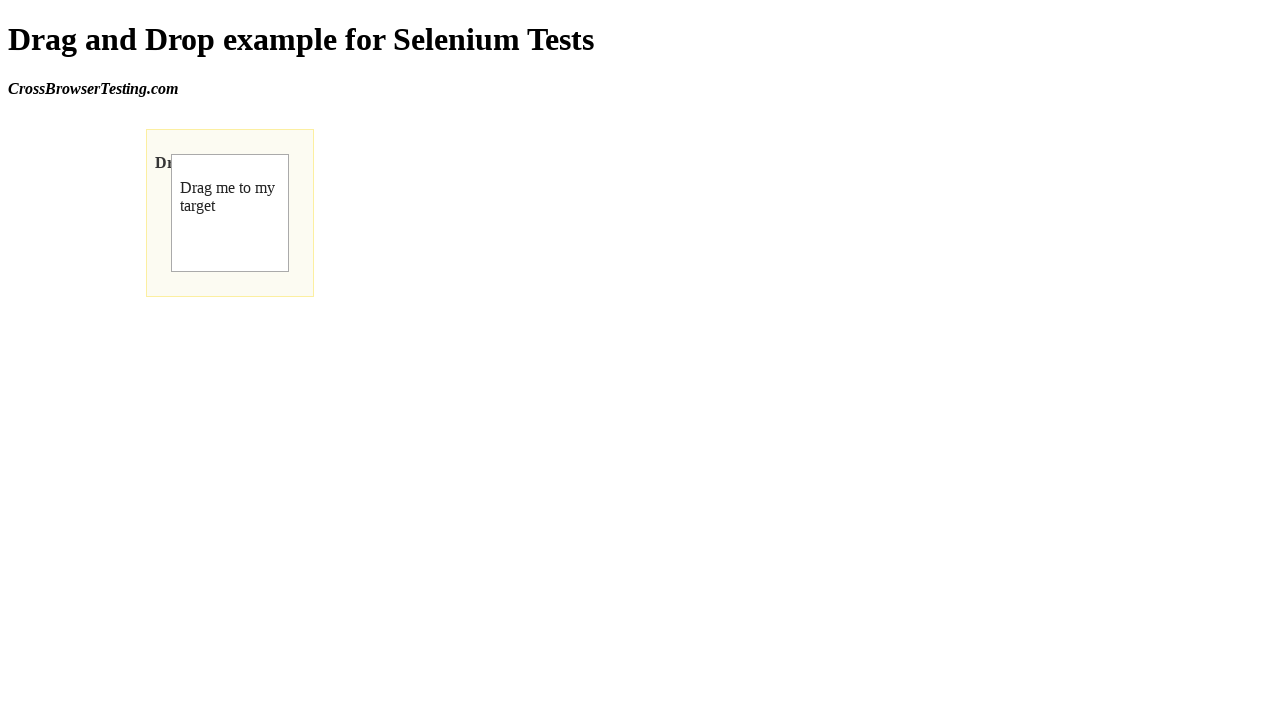

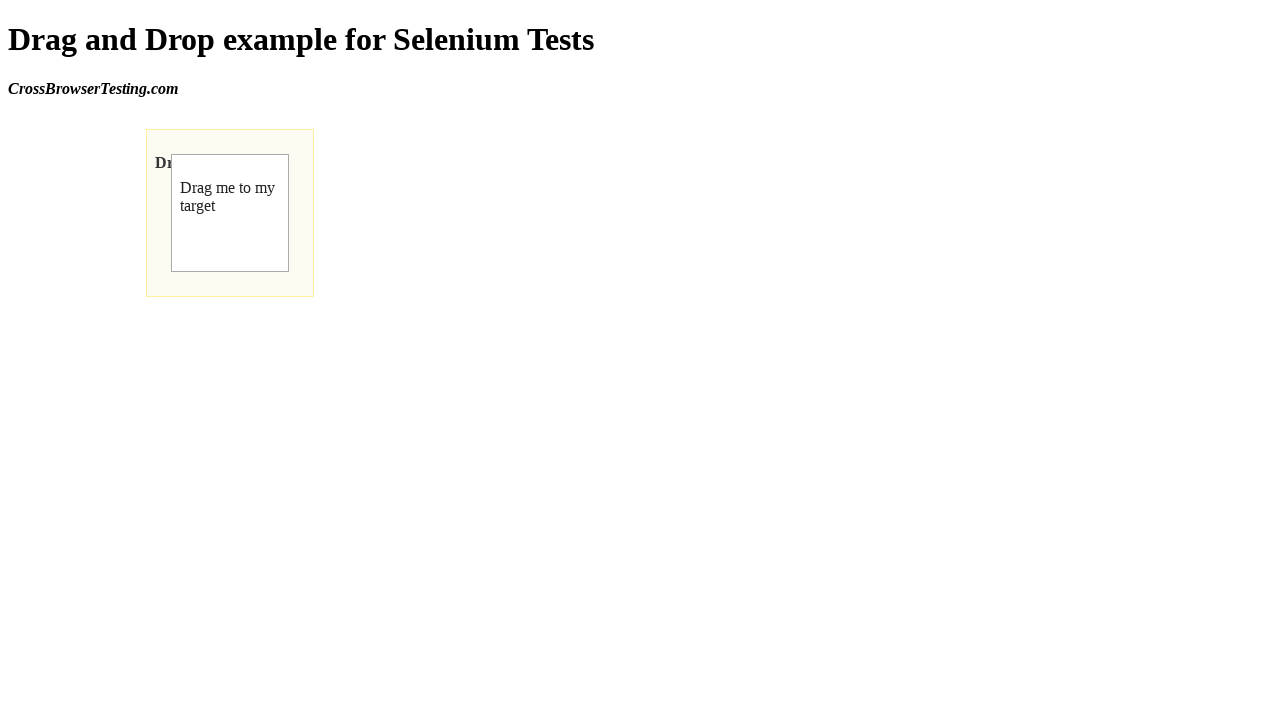